Tests subtraction with two negative values (-1 - -2)

Starting URL: https://www.online-calculator.com/full-screen-calculator/

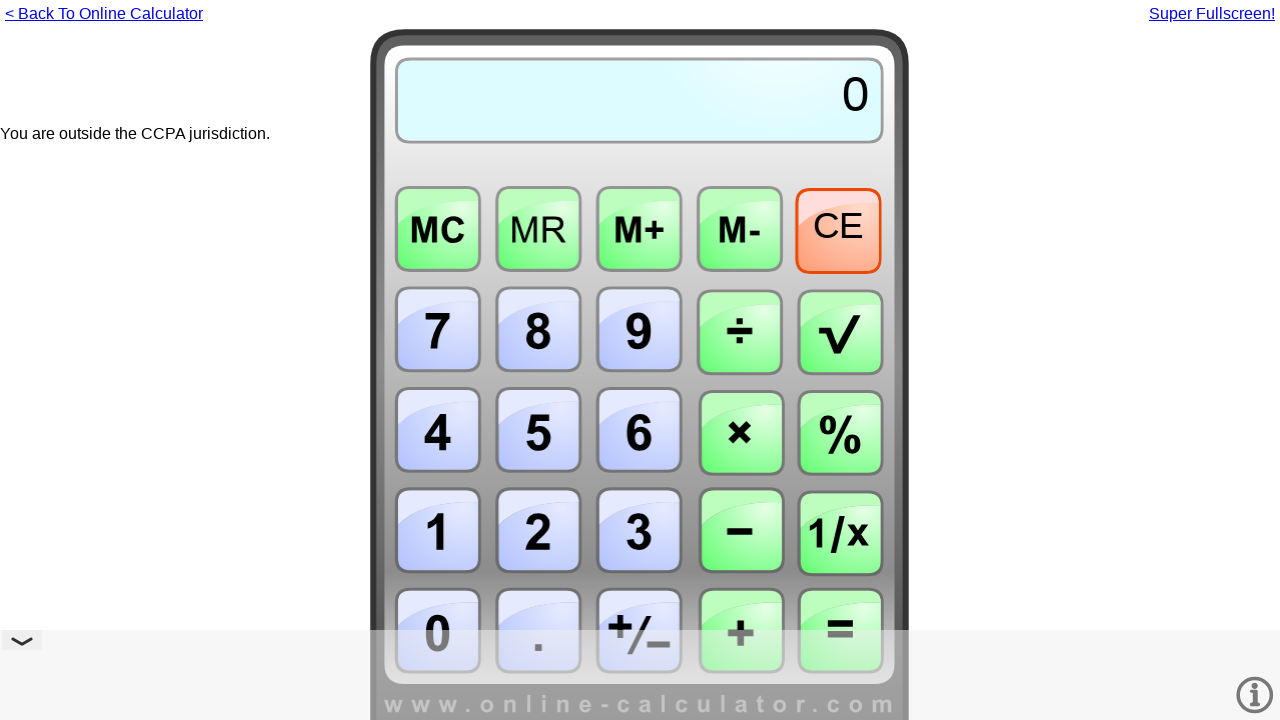

Pressed Minus key for first negative sign
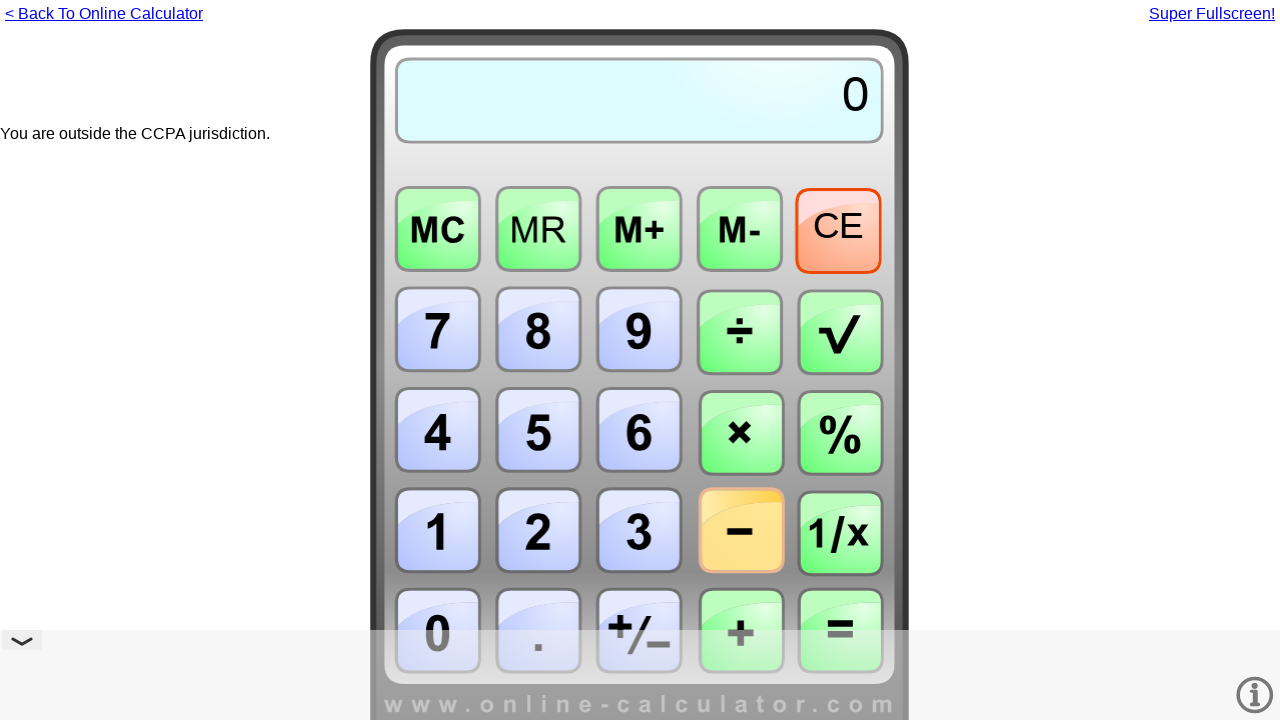

Pressed Numpad1 to enter first number 1
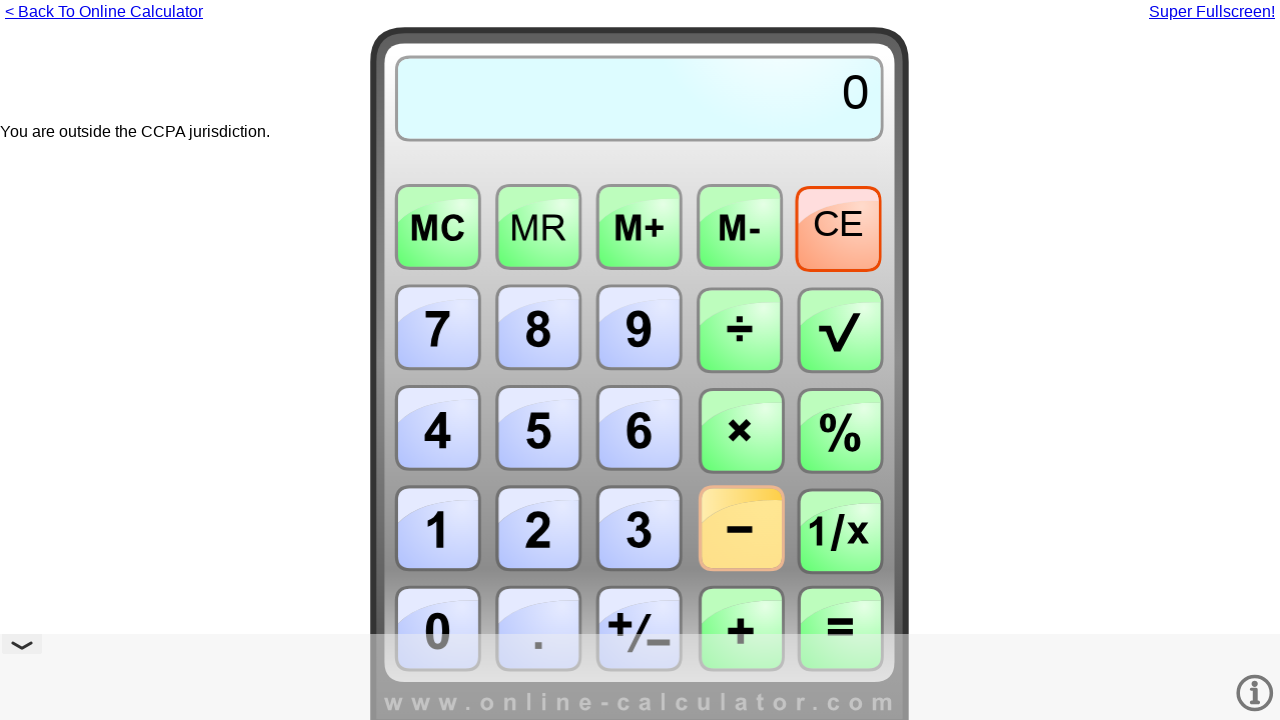

Pressed Minus key for subtraction operator
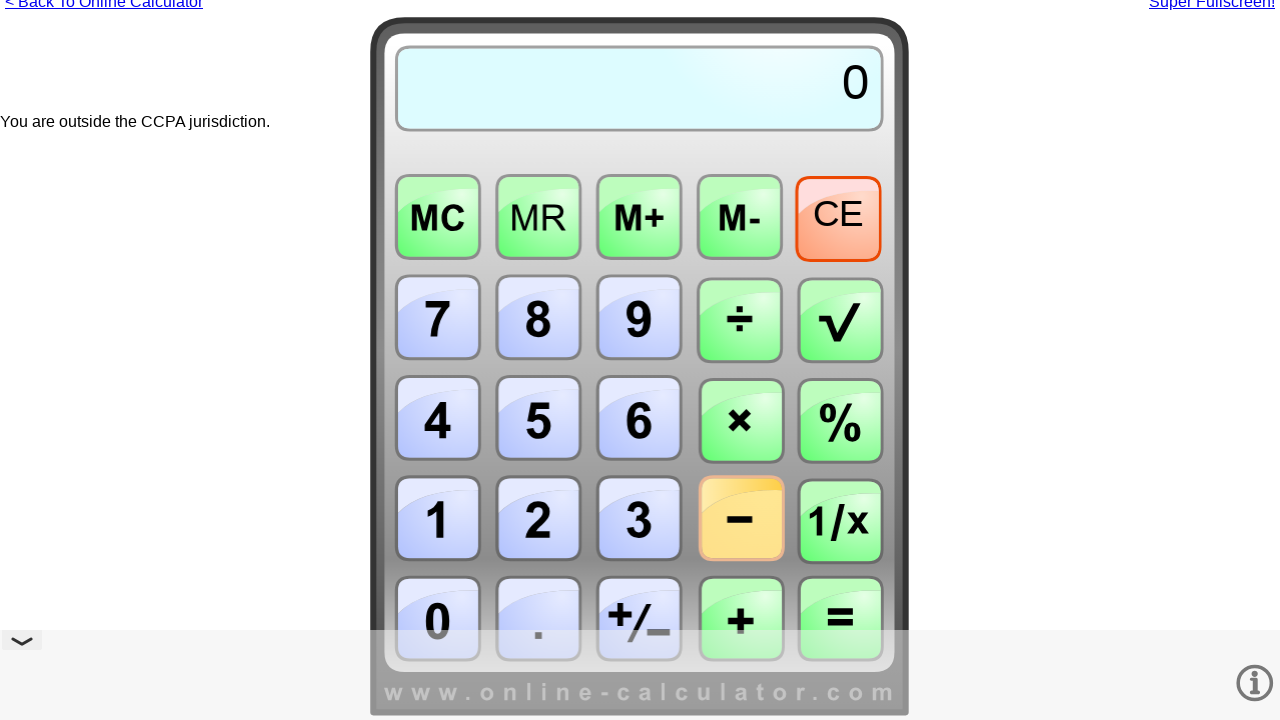

Pressed Minus key for second negative sign
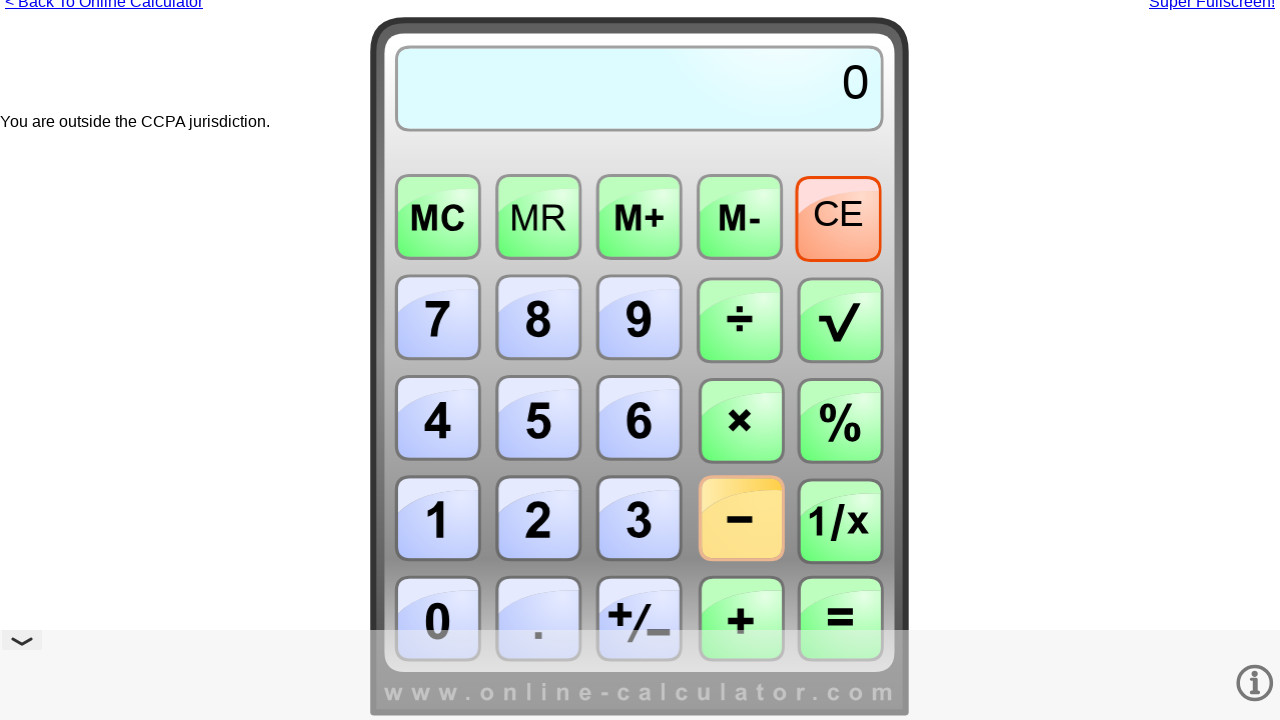

Pressed Numpad2 to enter second number 2
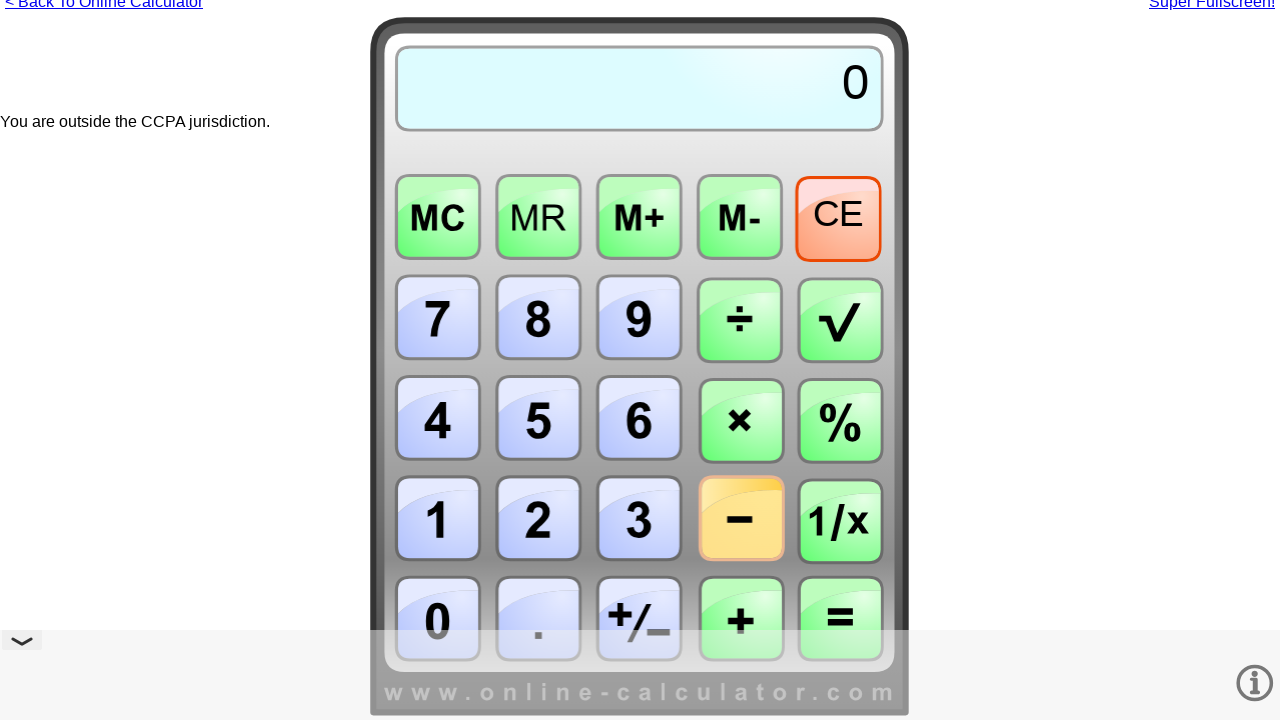

Pressed Enter to calculate result of -1 - -2
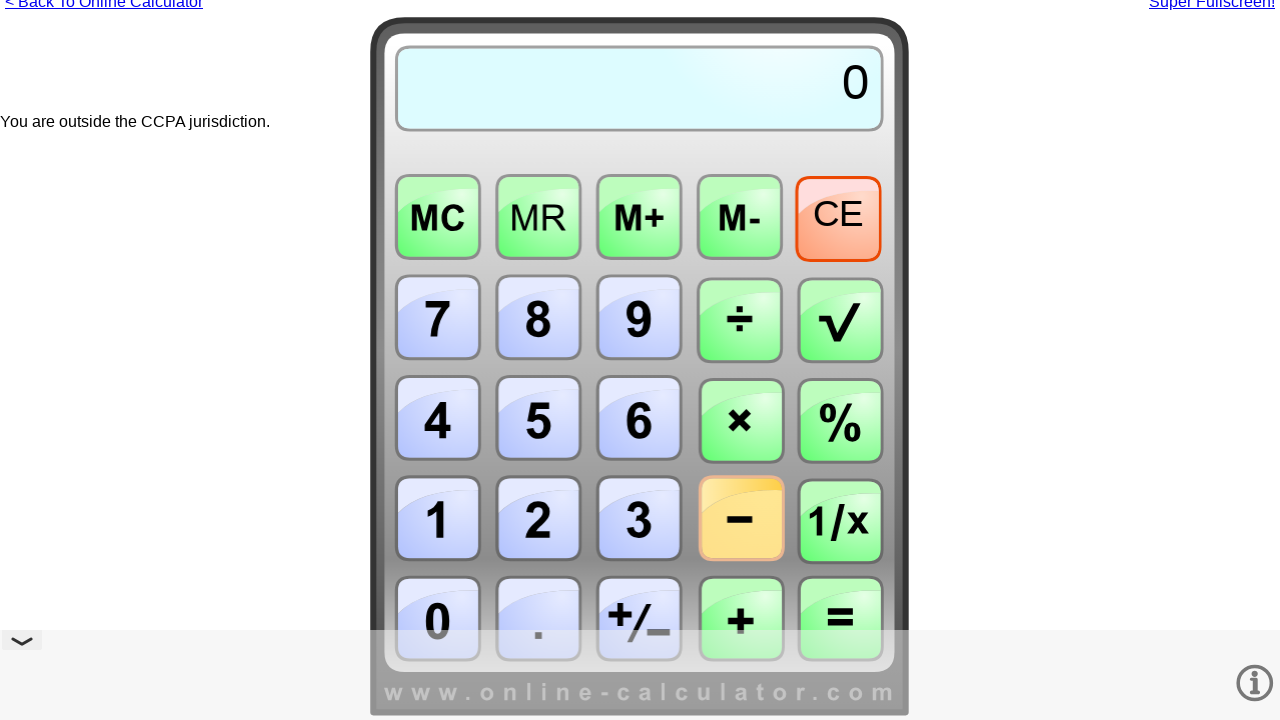

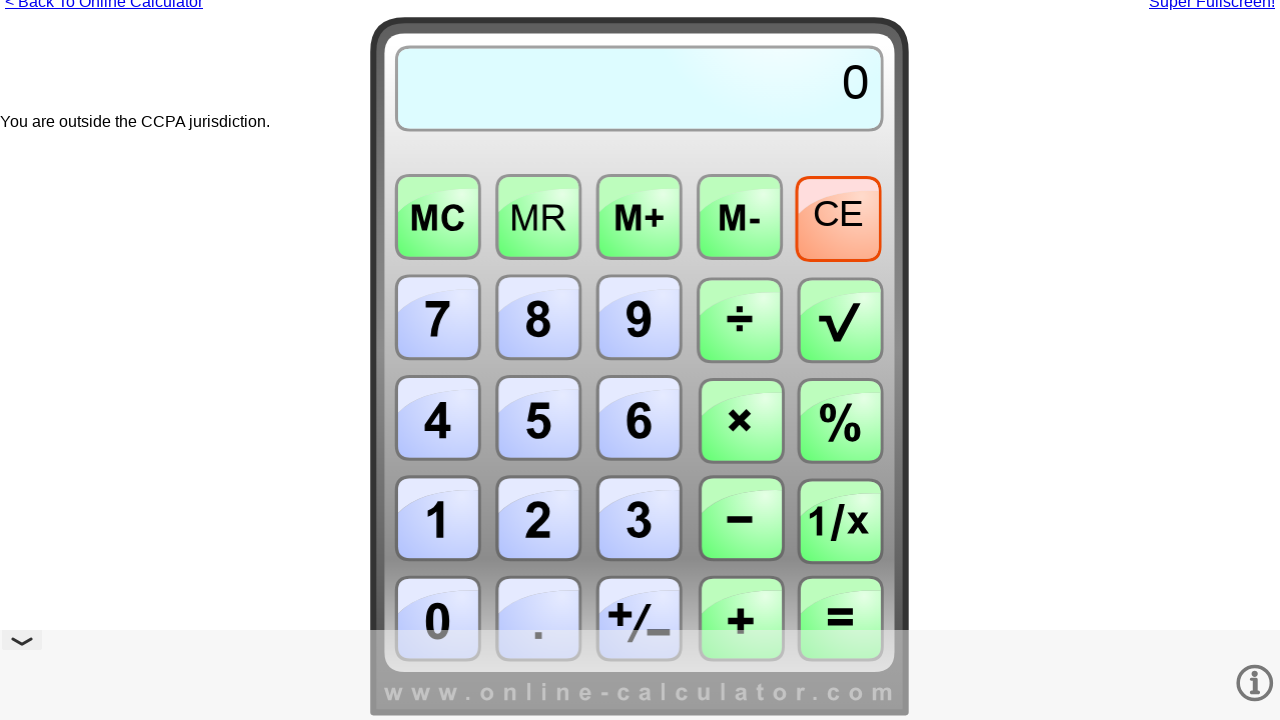